Tests drag and drop functionality by dragging an element and dropping it onto a target location within an iframe

Starting URL: https://jqueryui.com/droppable/

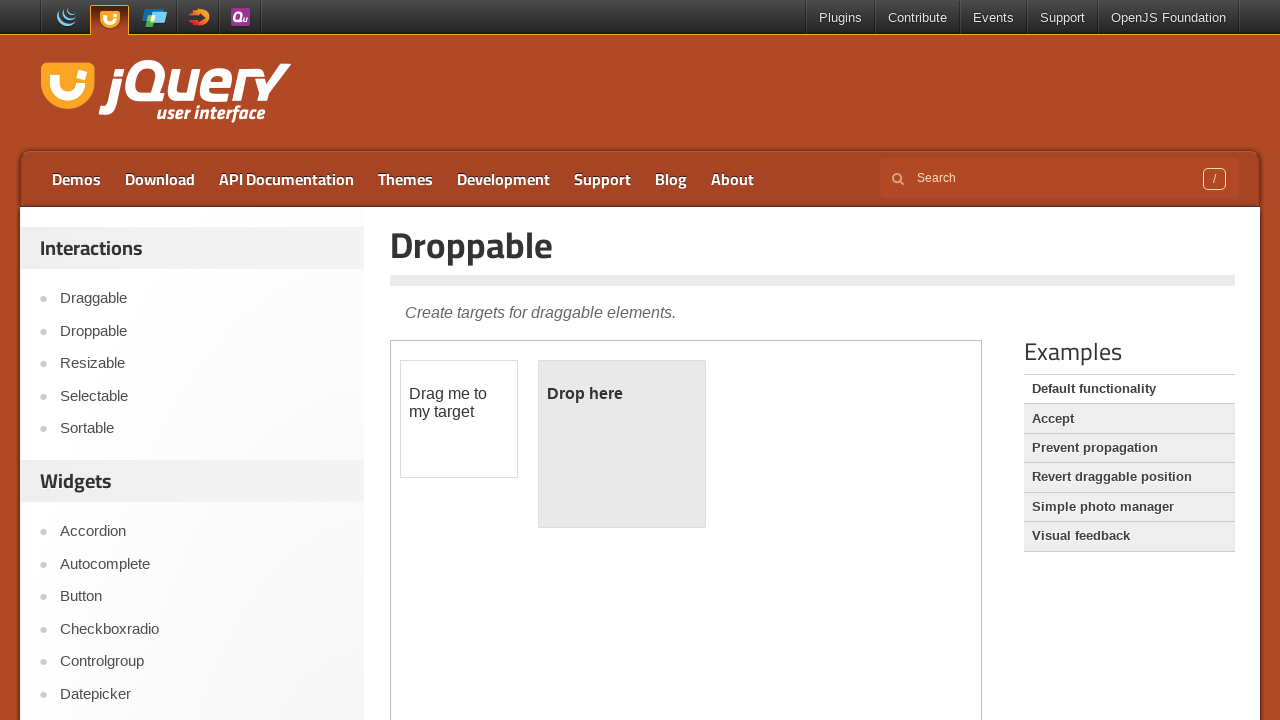

Located the iframe containing the drag and drop demo
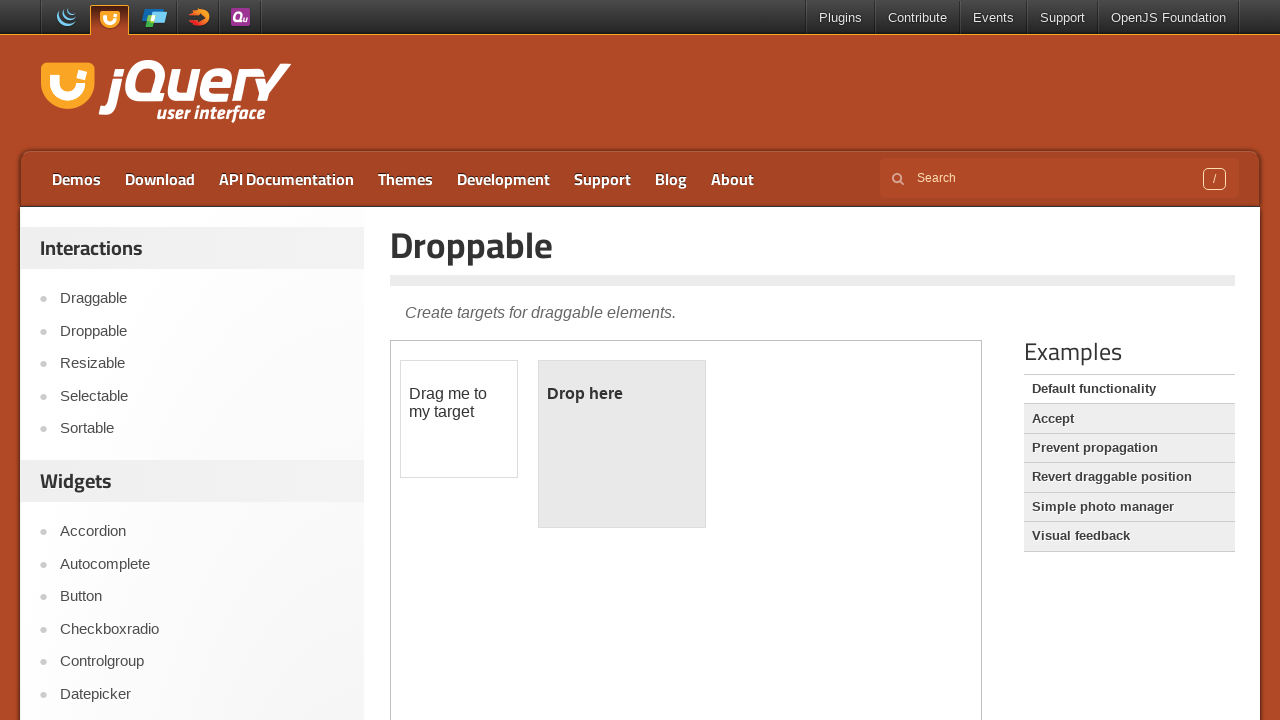

Located the draggable element
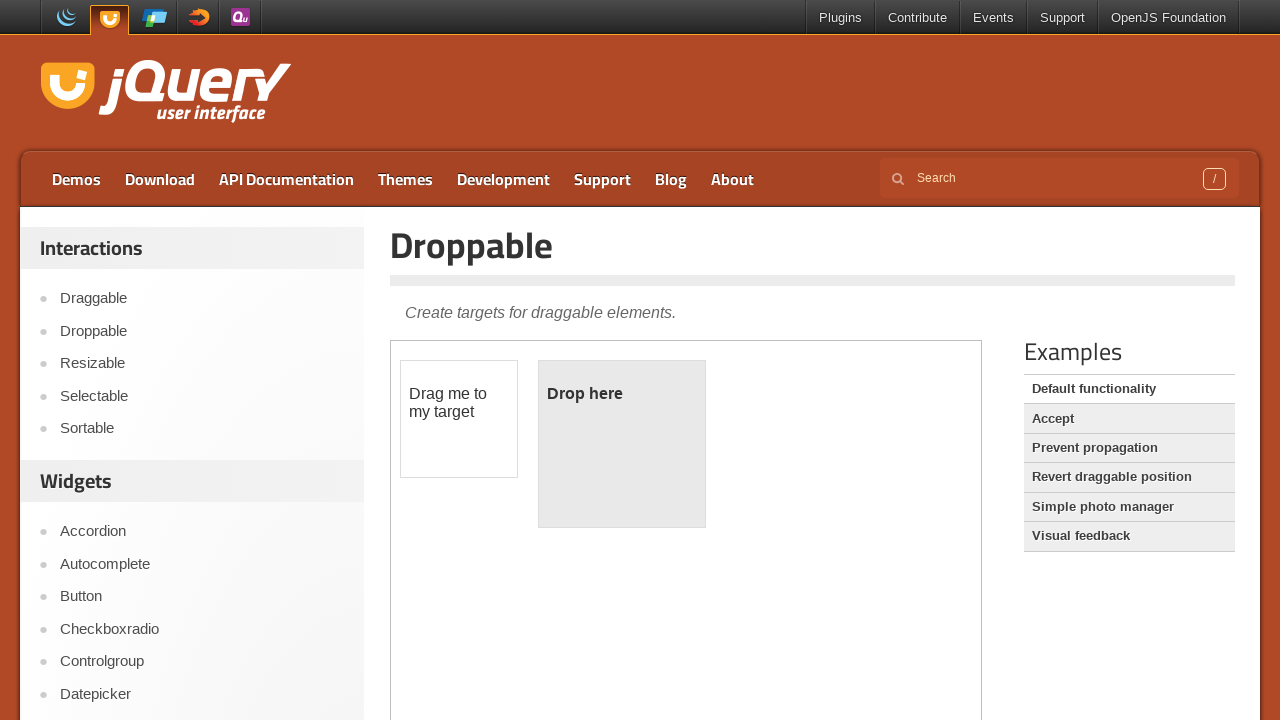

Located the drop target element
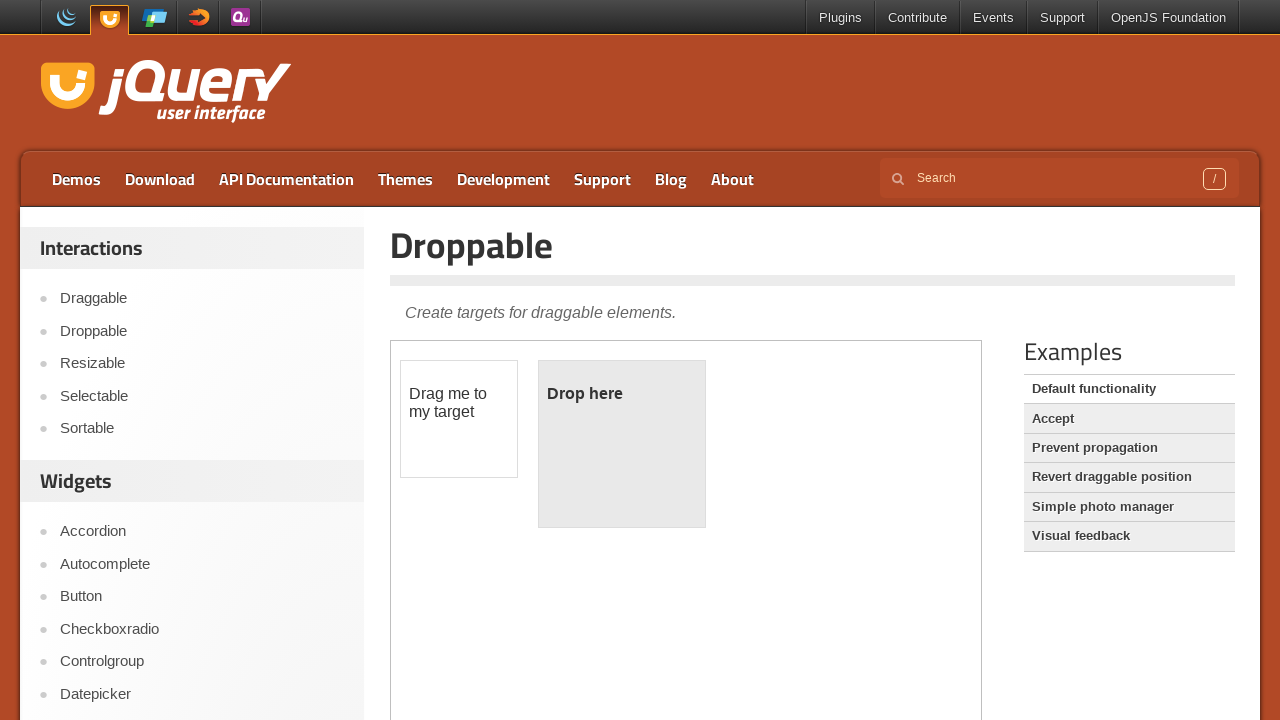

Dragged the draggable element and dropped it onto the target location at (622, 444)
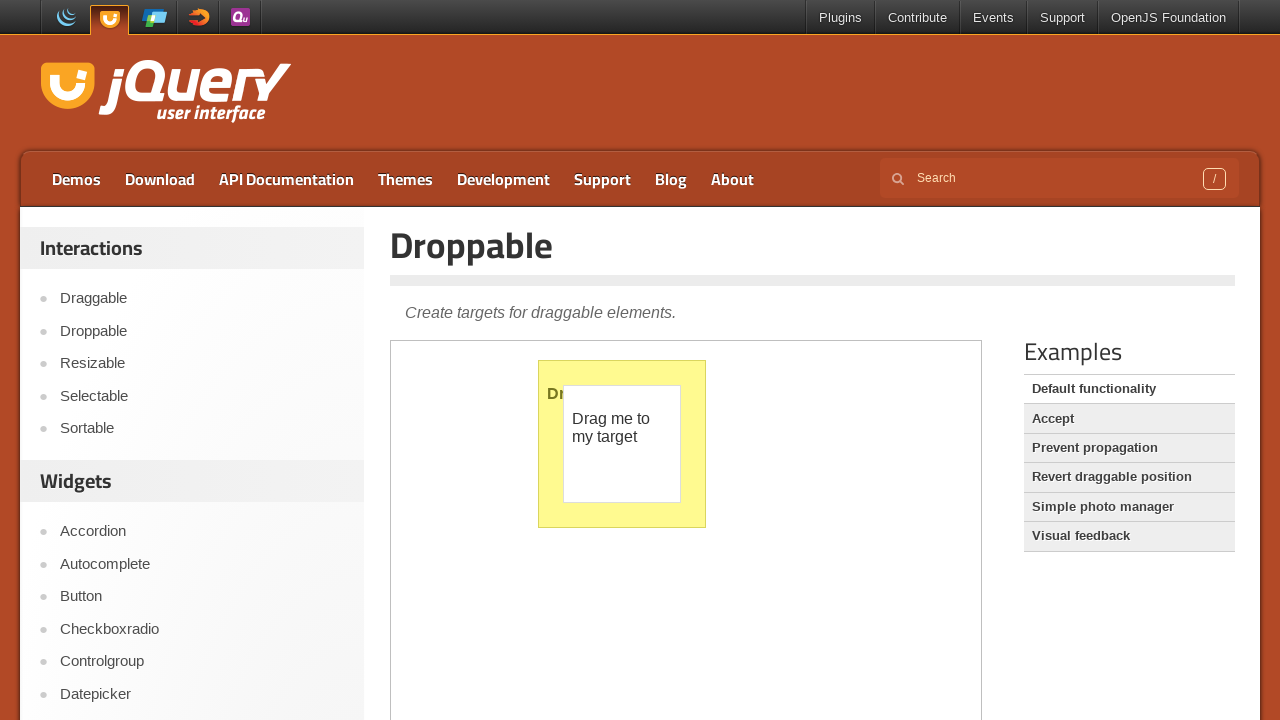

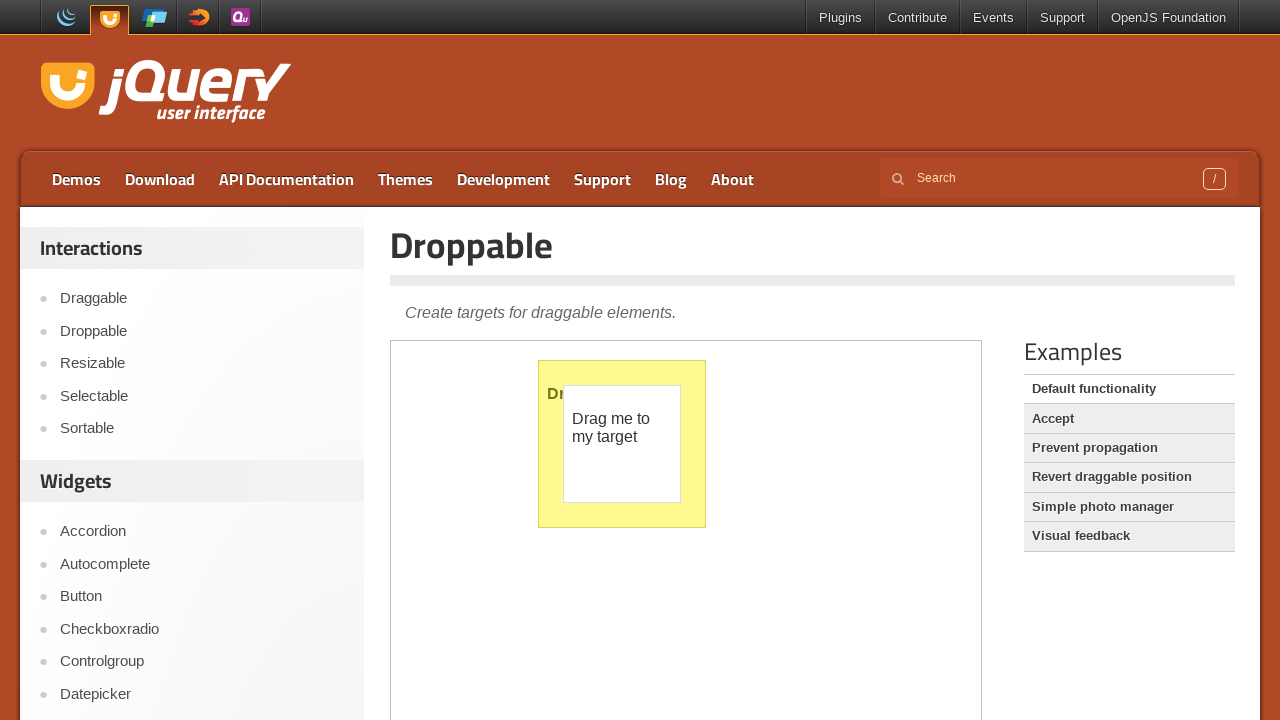